Tests a dropdown selection functionality by iterating through all available options and selecting each one

Starting URL: http://magazineadproduction.com/cover-wraps

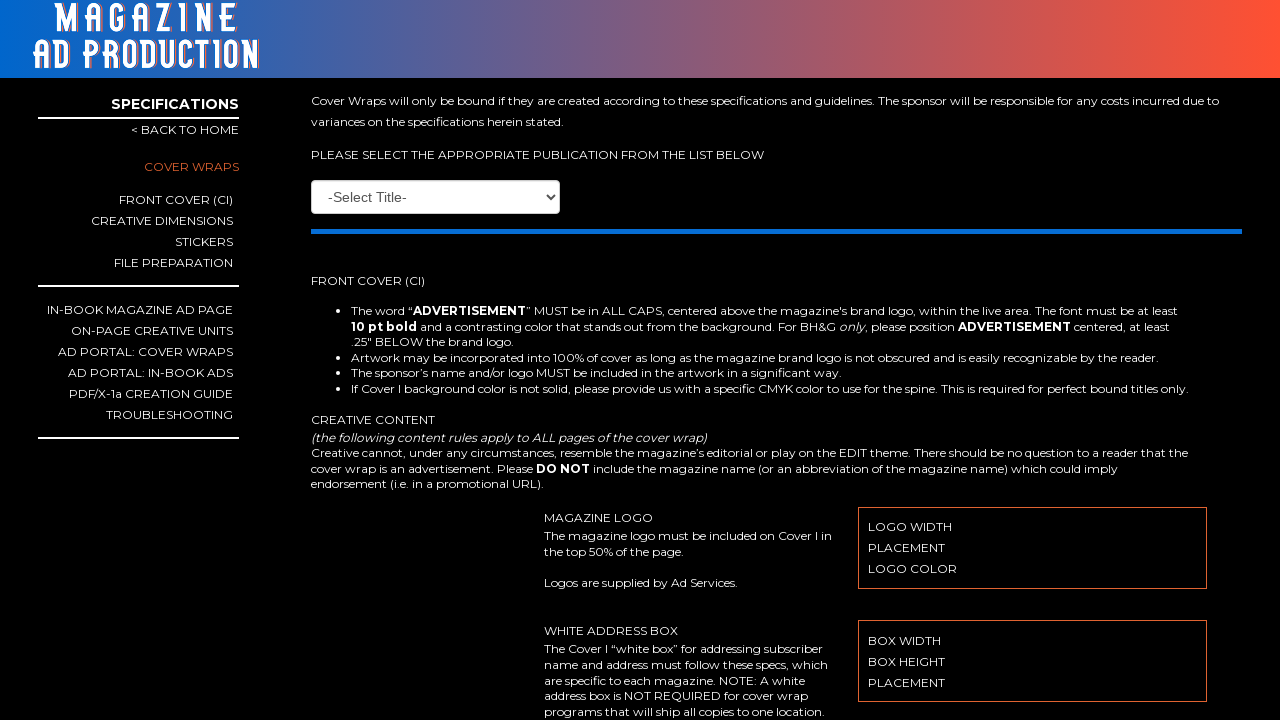

Waited for dropdown to become visible
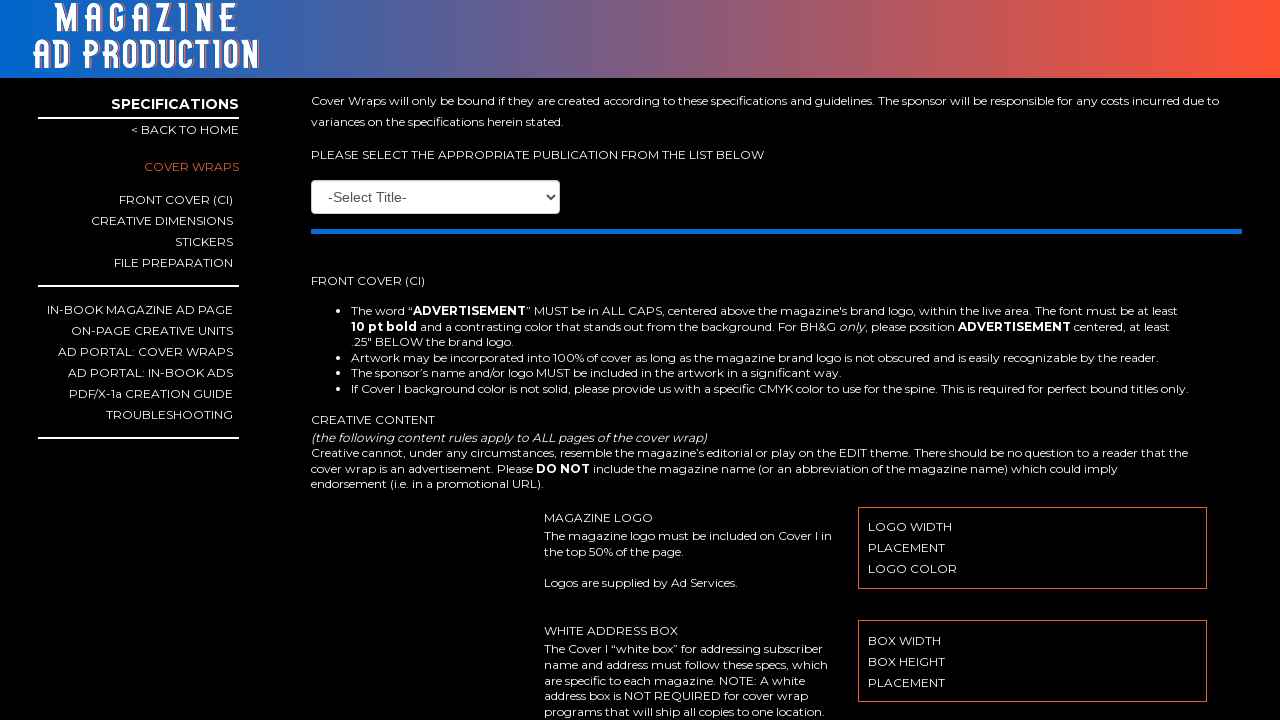

Located dropdown element
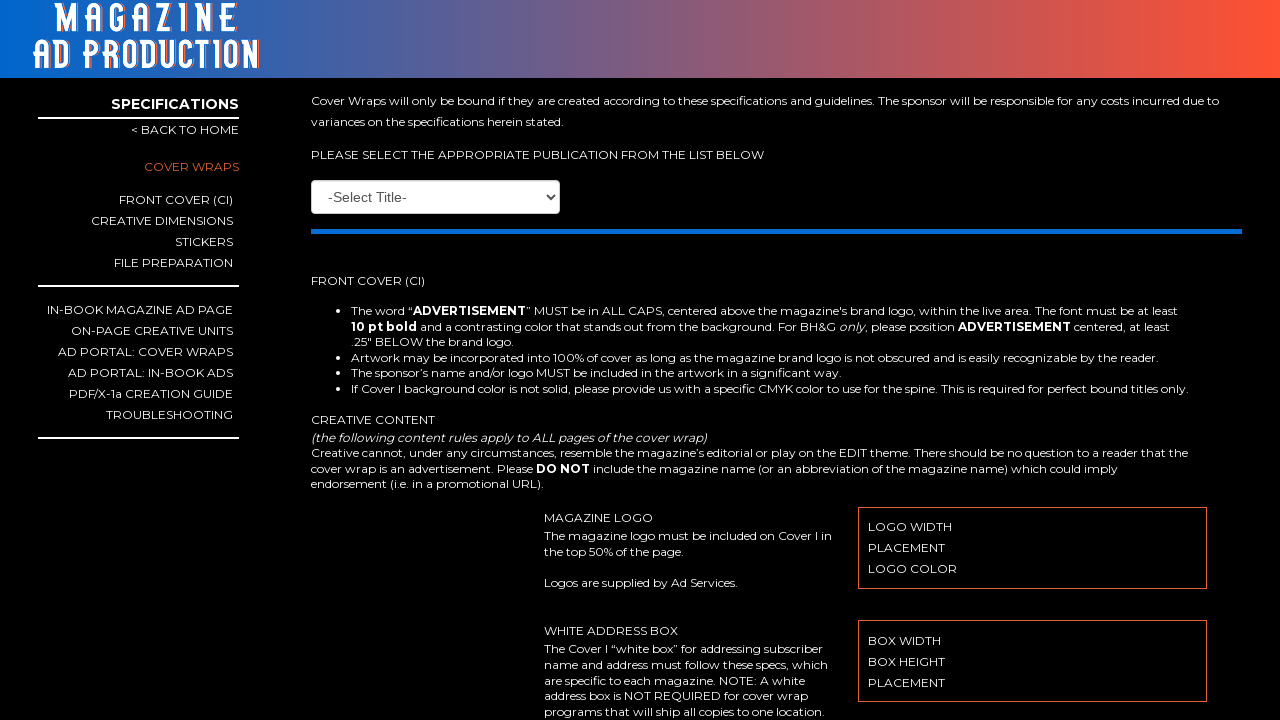

Clicked dropdown to open it at (435, 197) on select.form-control
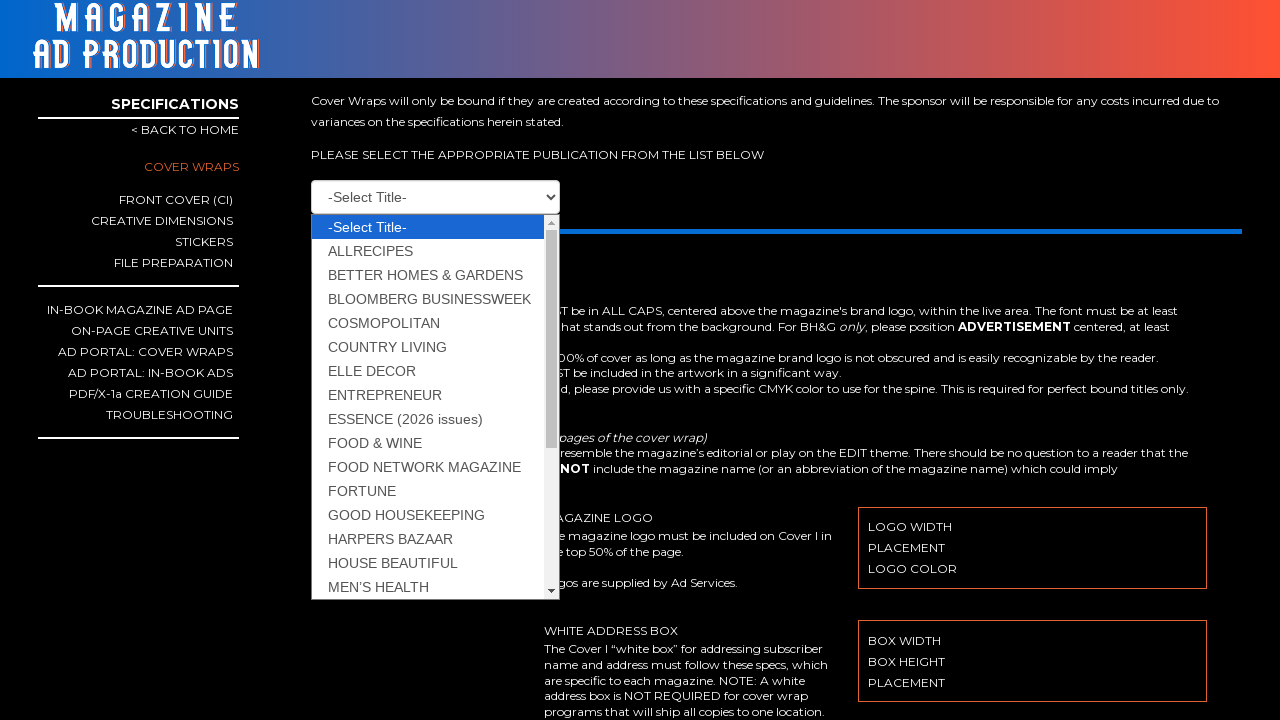

Retrieved all dropdown options
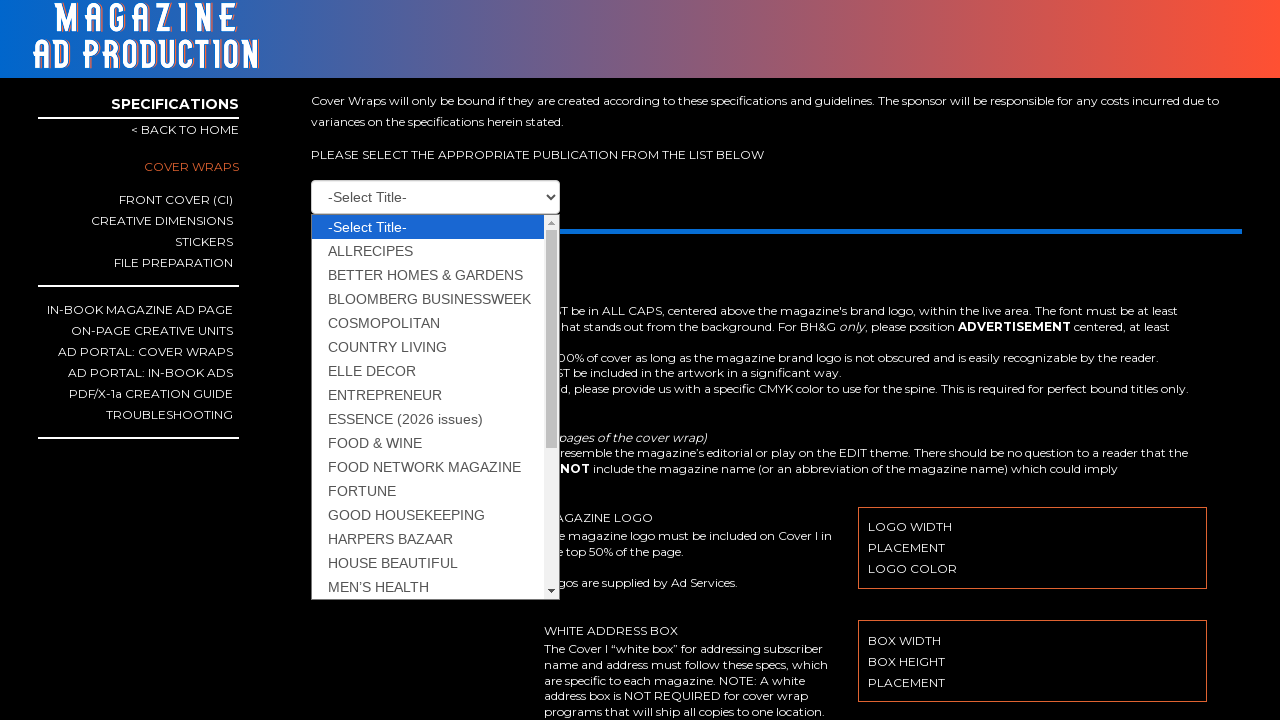

Selected dropdown option: -Select Title- on select.form-control
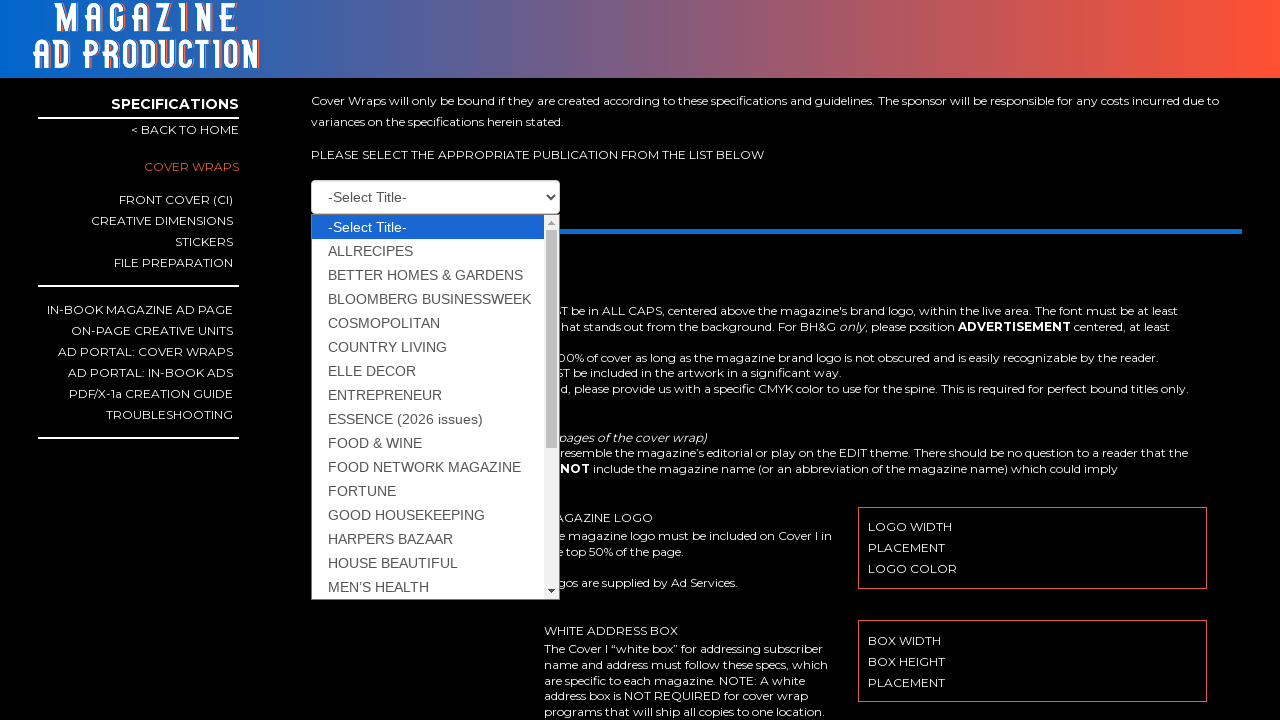

Selected dropdown option: ALLRECIPES on select.form-control
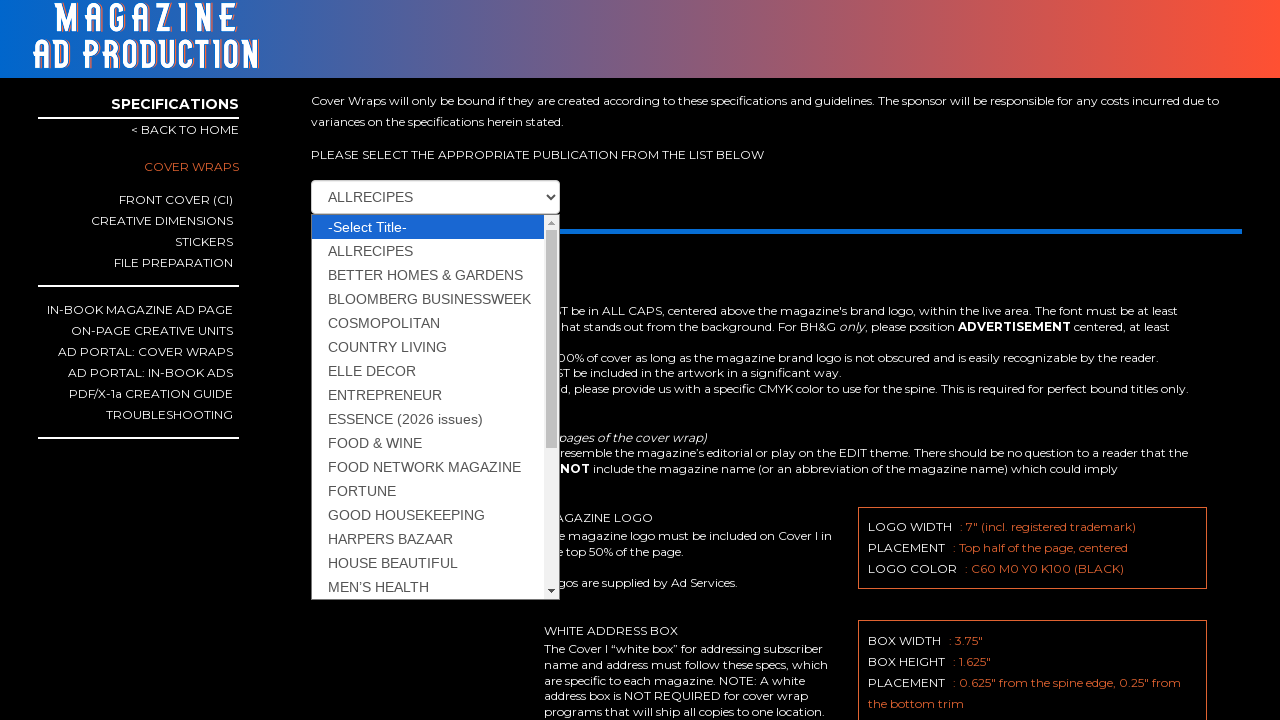

Selected dropdown option: BETTER HOMES & GARDENS on select.form-control
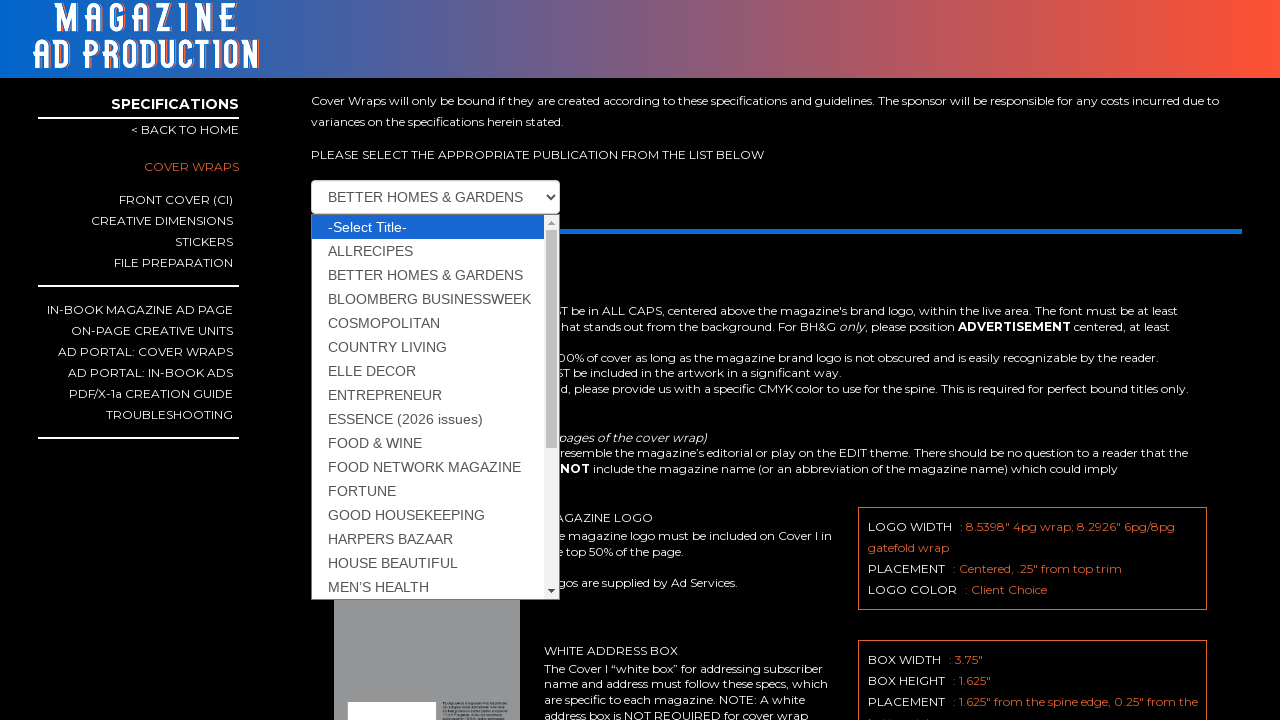

Selected dropdown option: BLOOMBERG BUSINESSWEEK on select.form-control
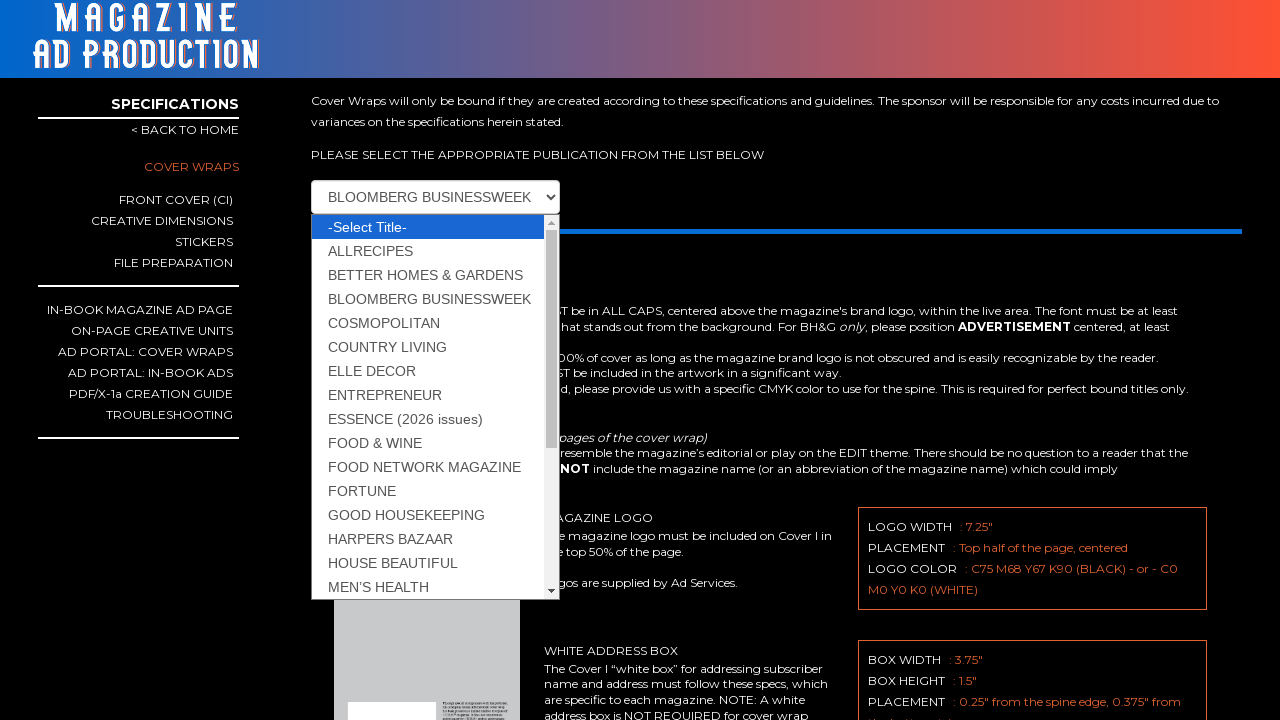

Selected dropdown option: COSMOPOLITAN on select.form-control
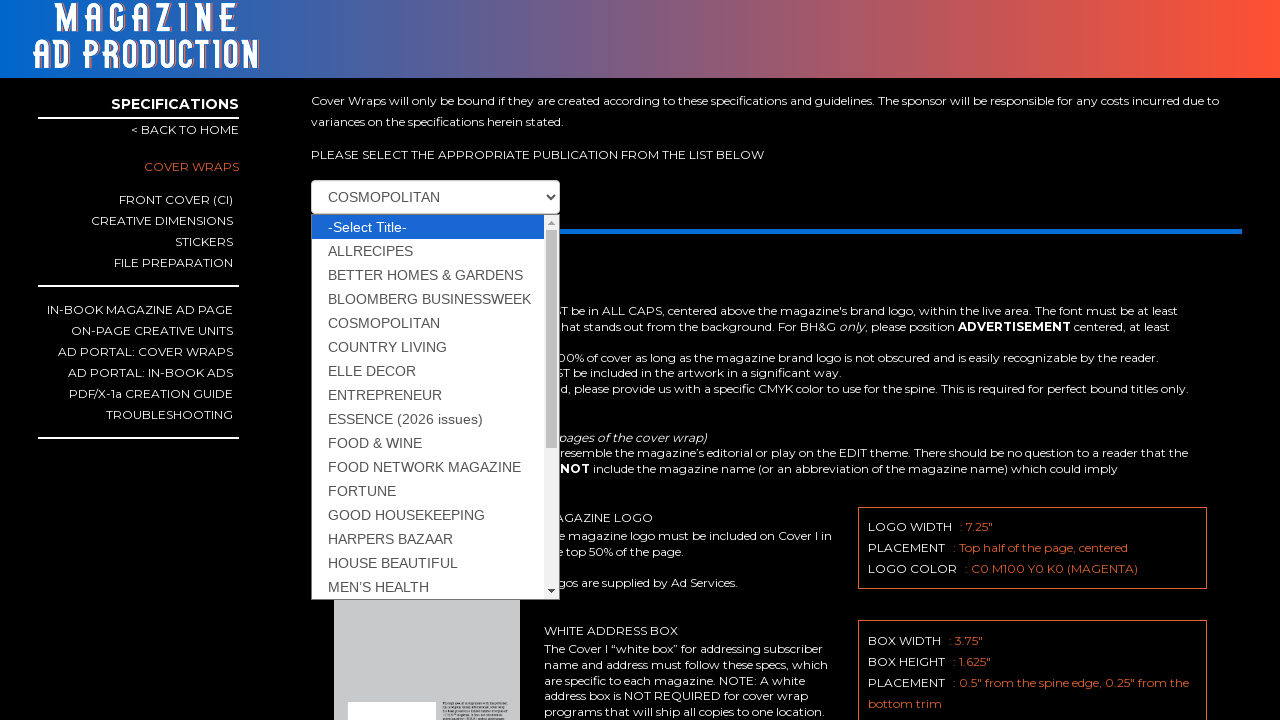

Selected dropdown option: COUNTRY LIVING on select.form-control
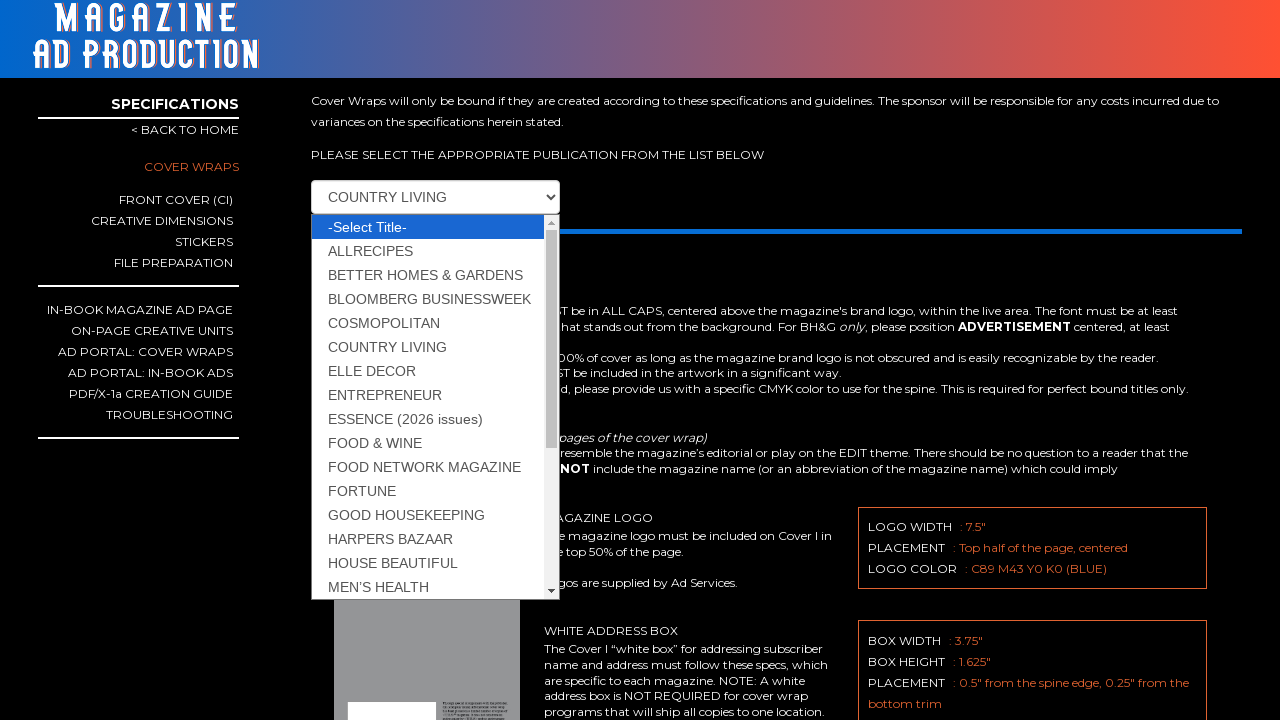

Selected dropdown option: ELLE DECOR on select.form-control
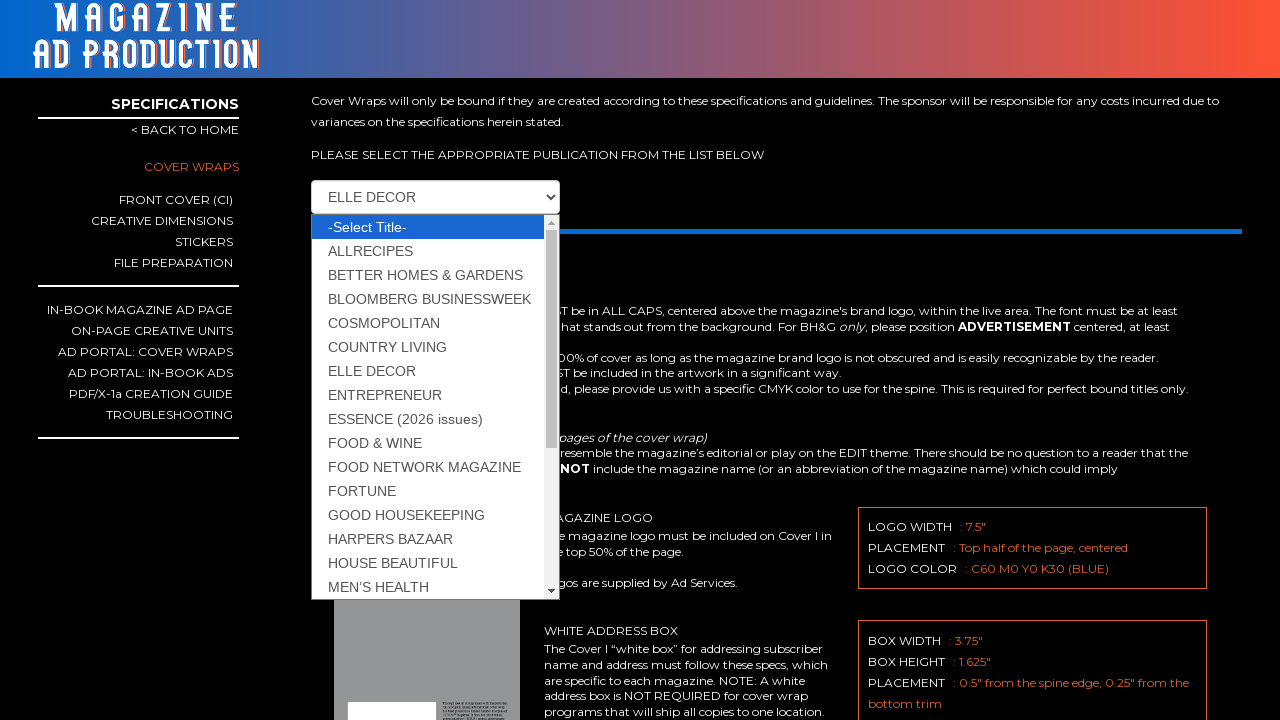

Selected dropdown option: ENTREPRENEUR on select.form-control
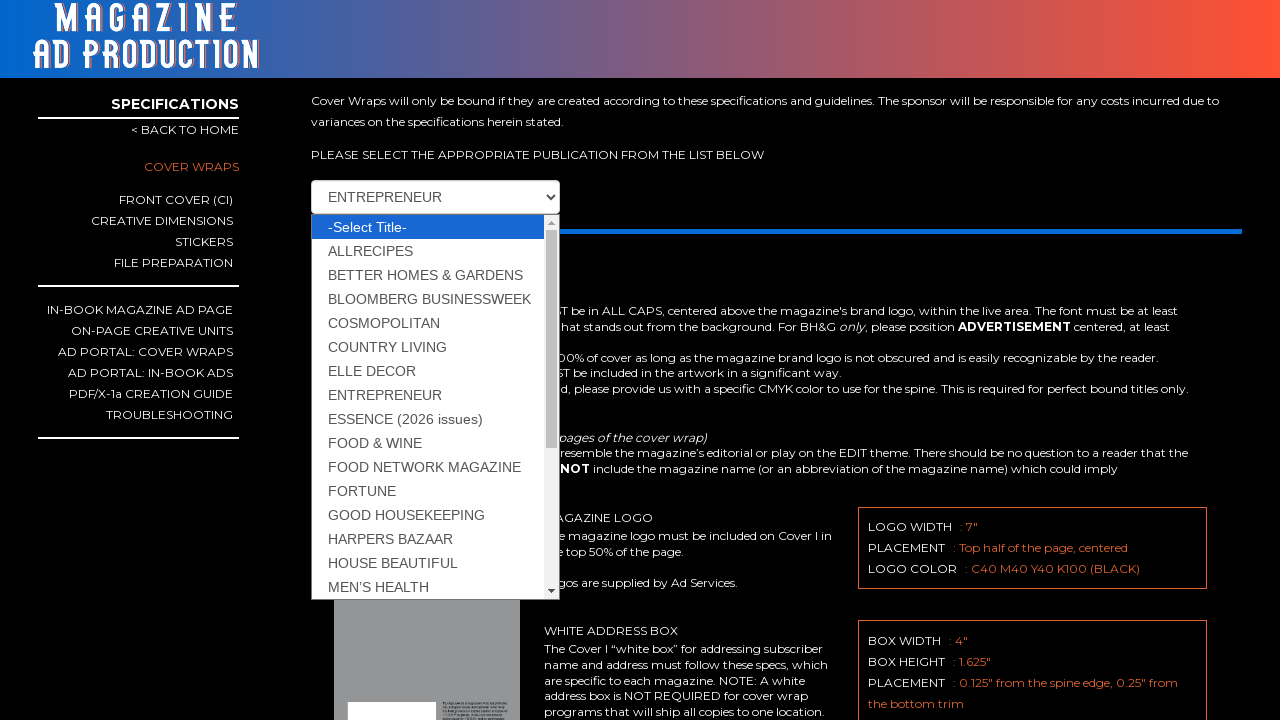

Selected dropdown option: ESSENCE (2026 issues) on select.form-control
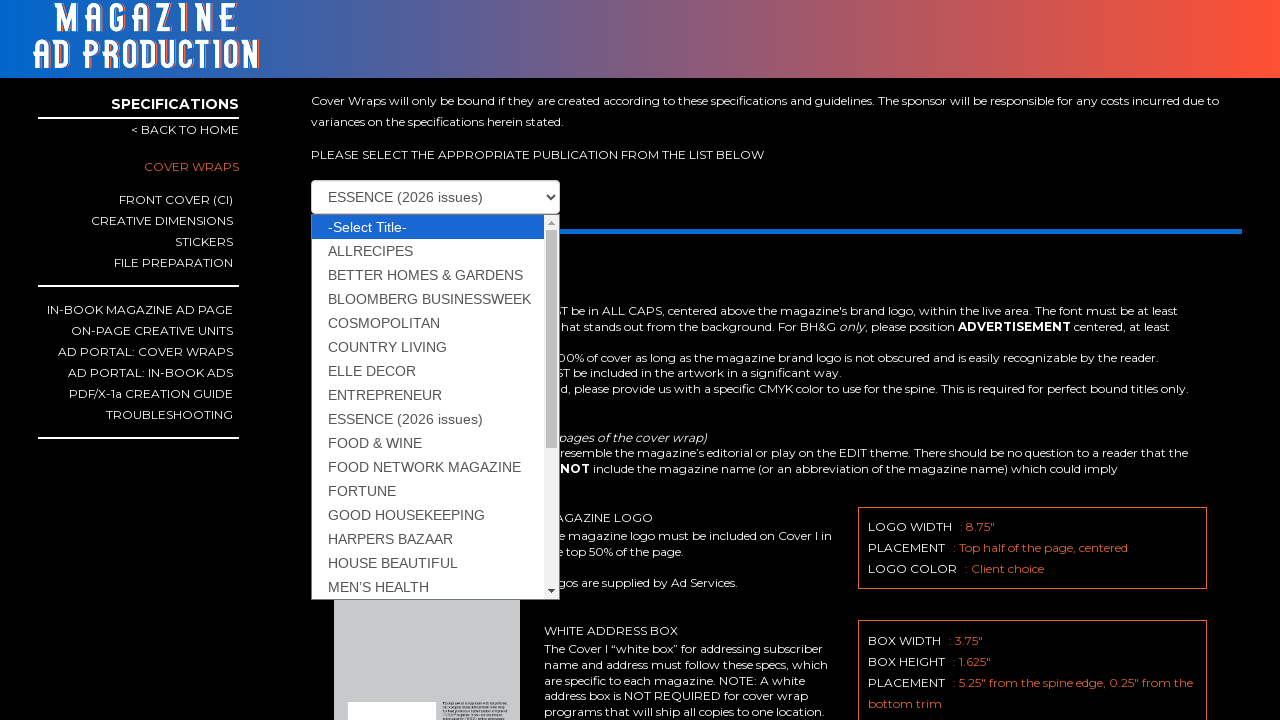

Selected dropdown option: FOOD & WINE on select.form-control
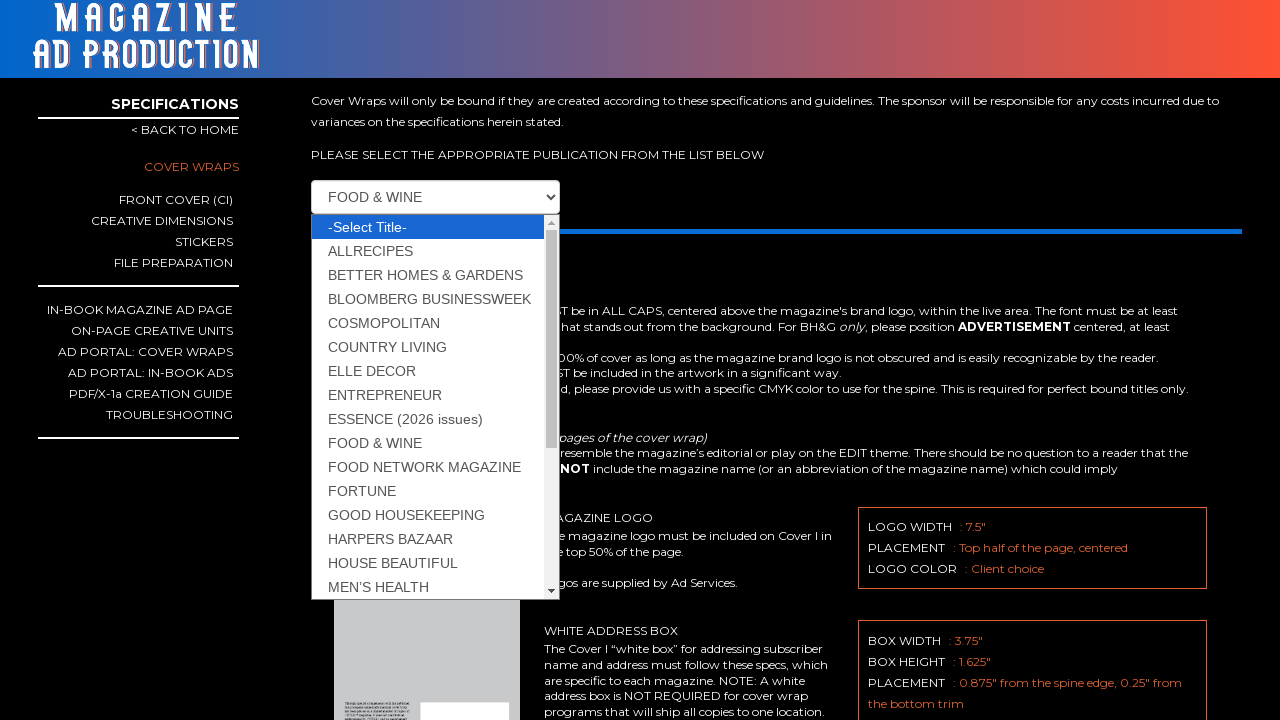

Selected dropdown option: FOOD NETWORK MAGAZINE on select.form-control
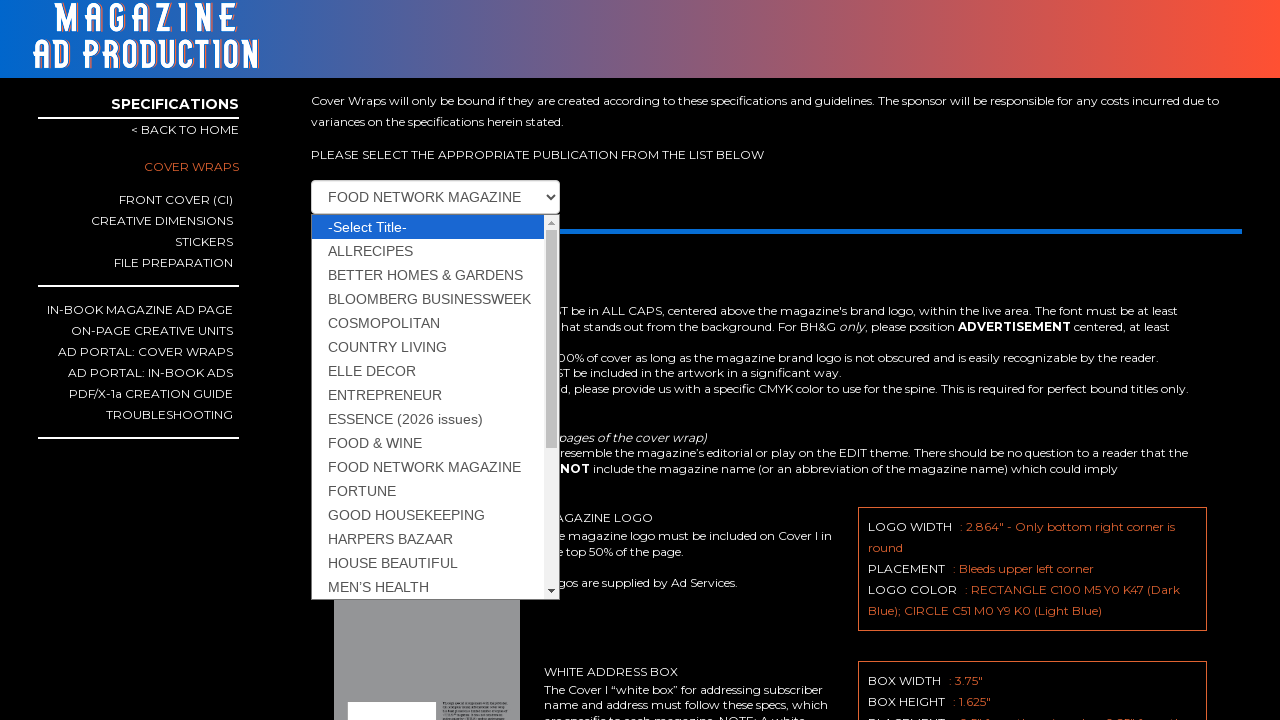

Selected dropdown option: FORTUNE on select.form-control
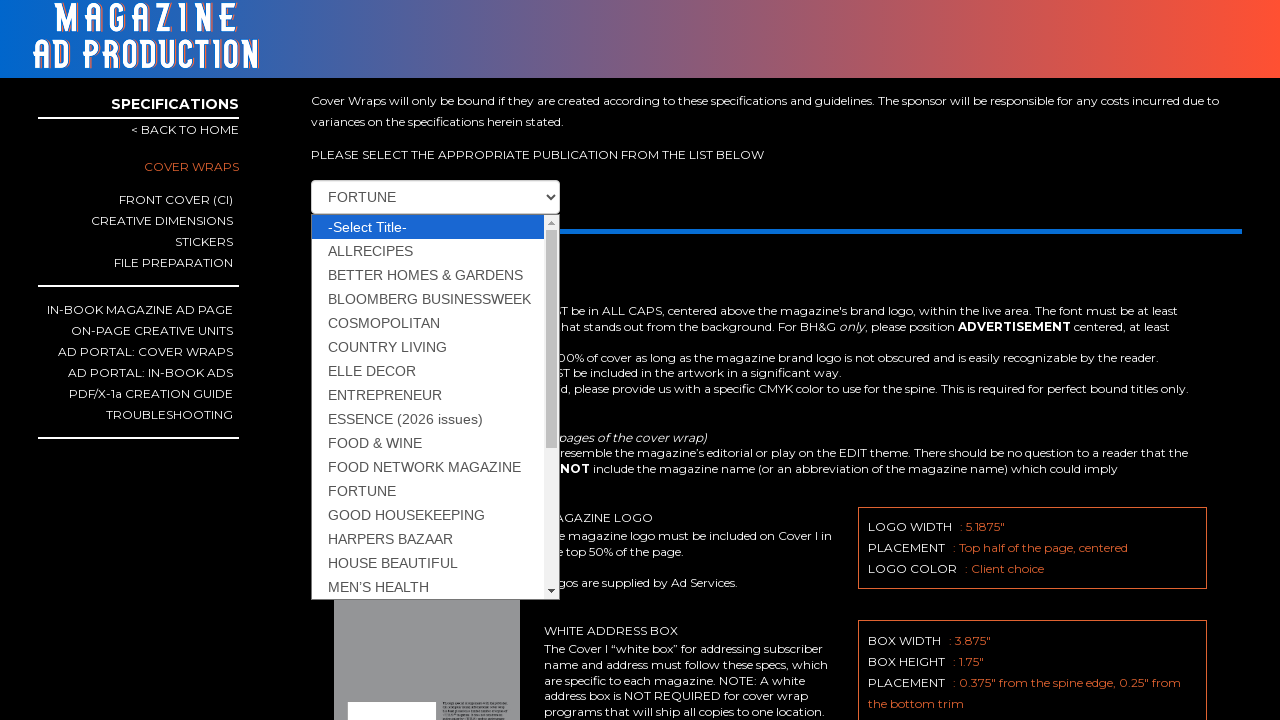

Selected dropdown option: GOOD HOUSEKEEPING on select.form-control
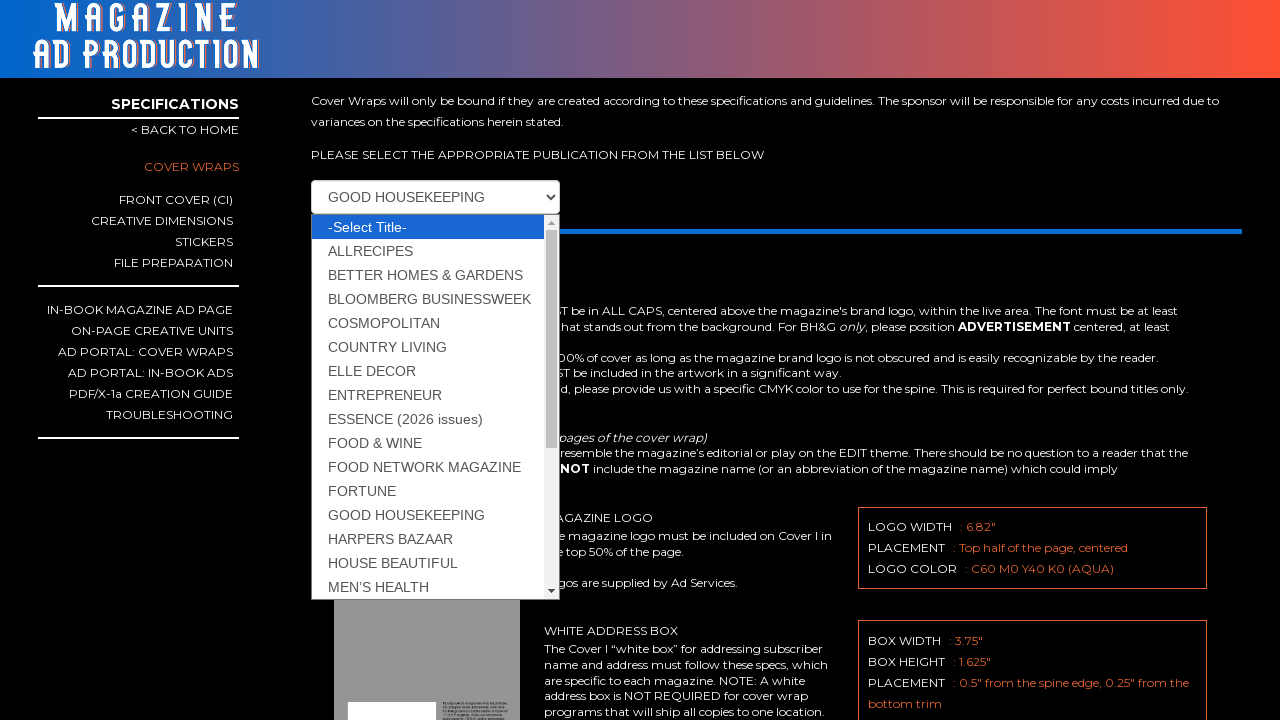

Selected dropdown option: HARPERS BAZAAR on select.form-control
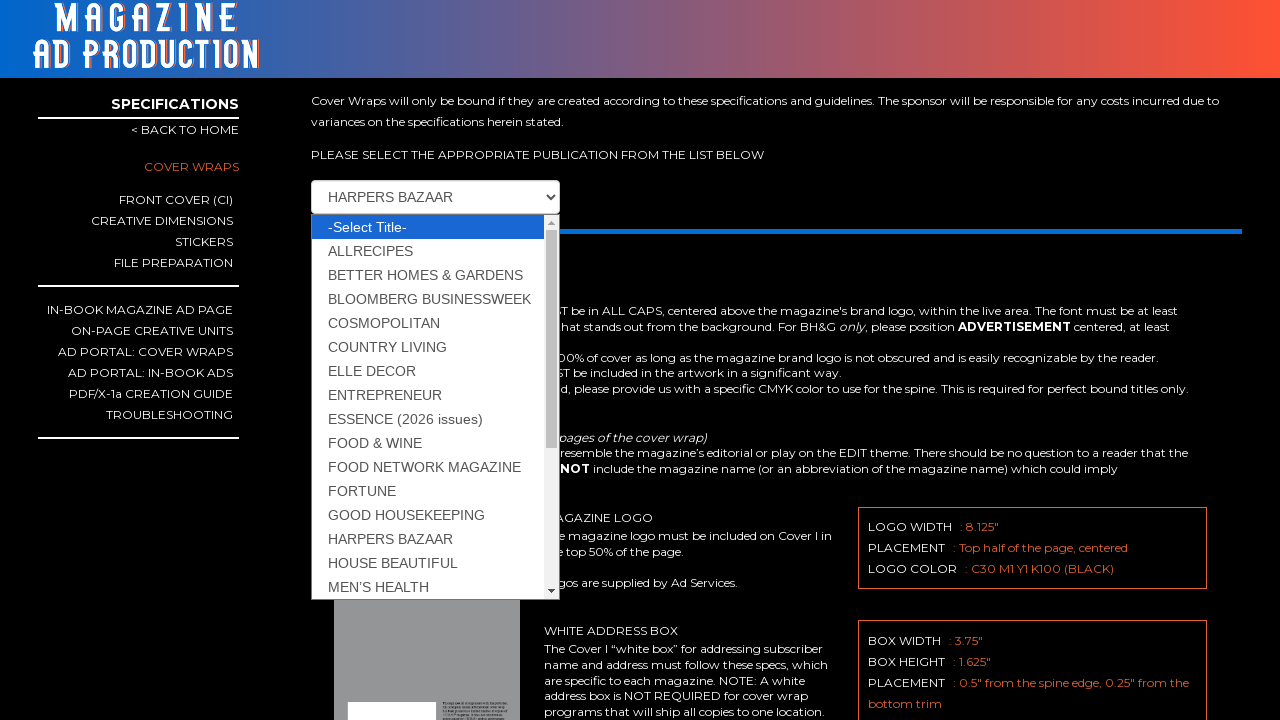

Selected dropdown option: HOUSE BEAUTIFUL on select.form-control
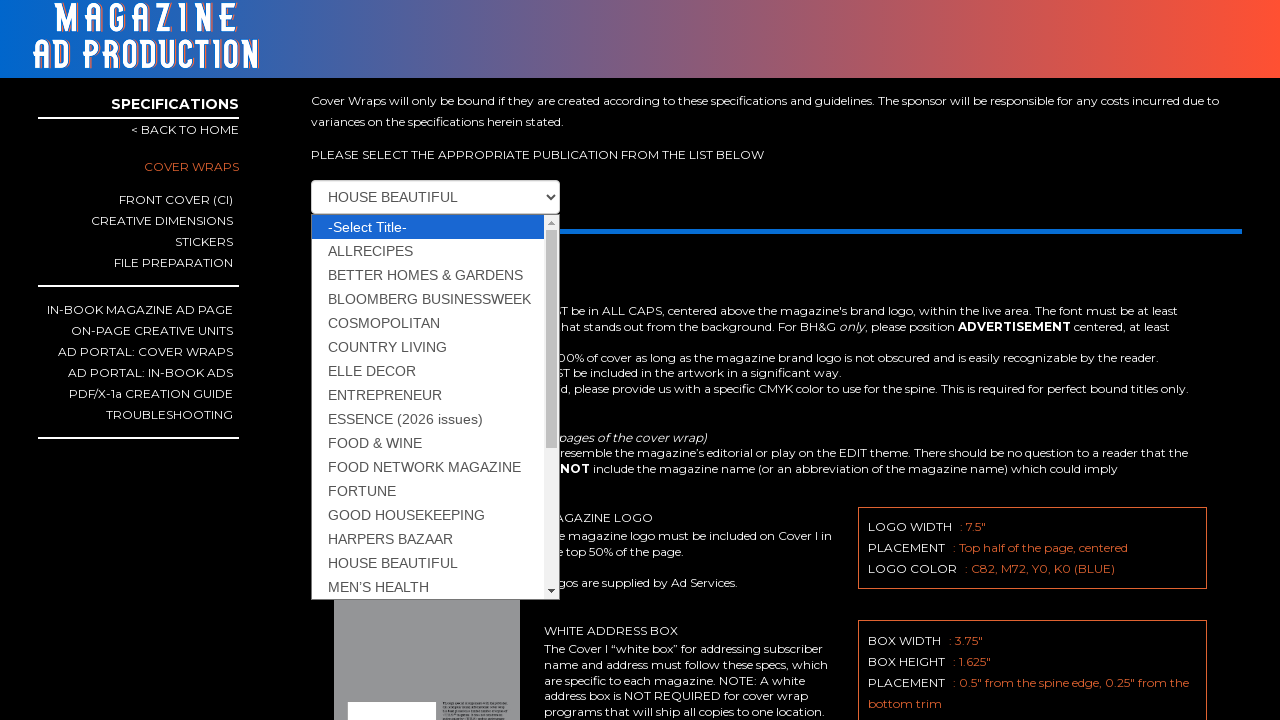

Selected dropdown option: MEN’S HEALTH on select.form-control
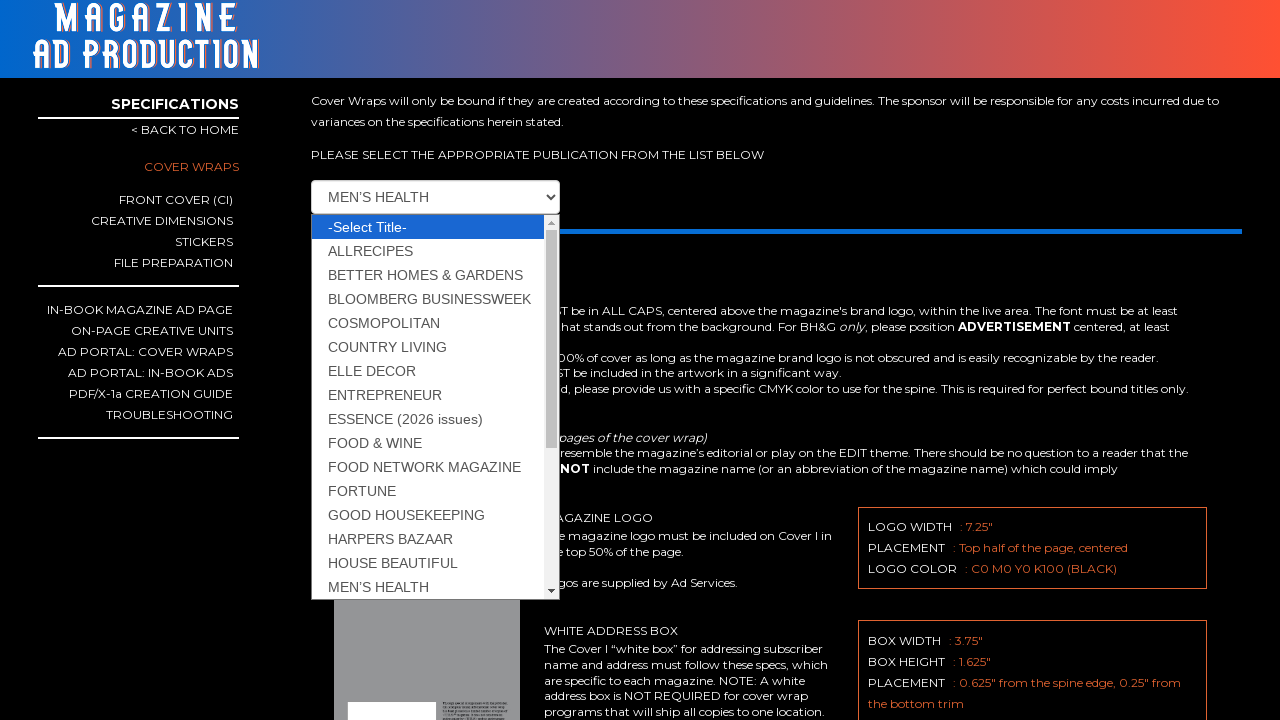

Selected dropdown option: PEOPLE on select.form-control
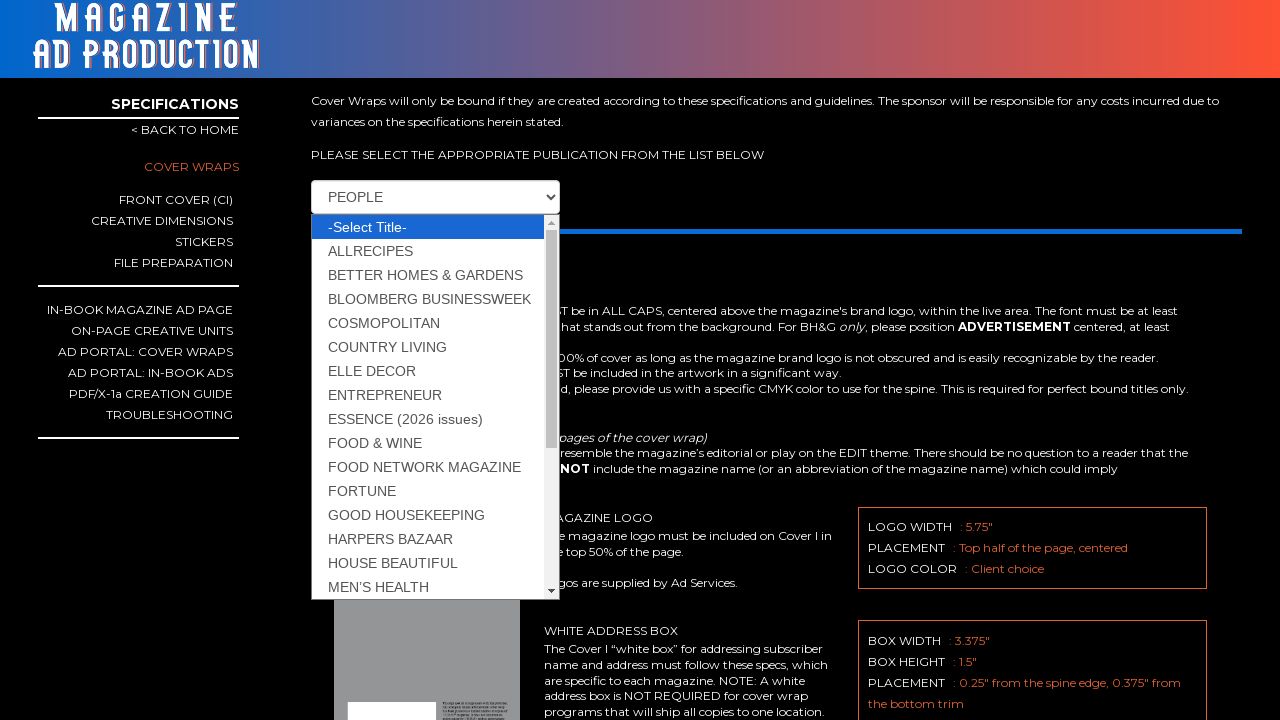

Selected dropdown option: POPULAR MECHANICS on select.form-control
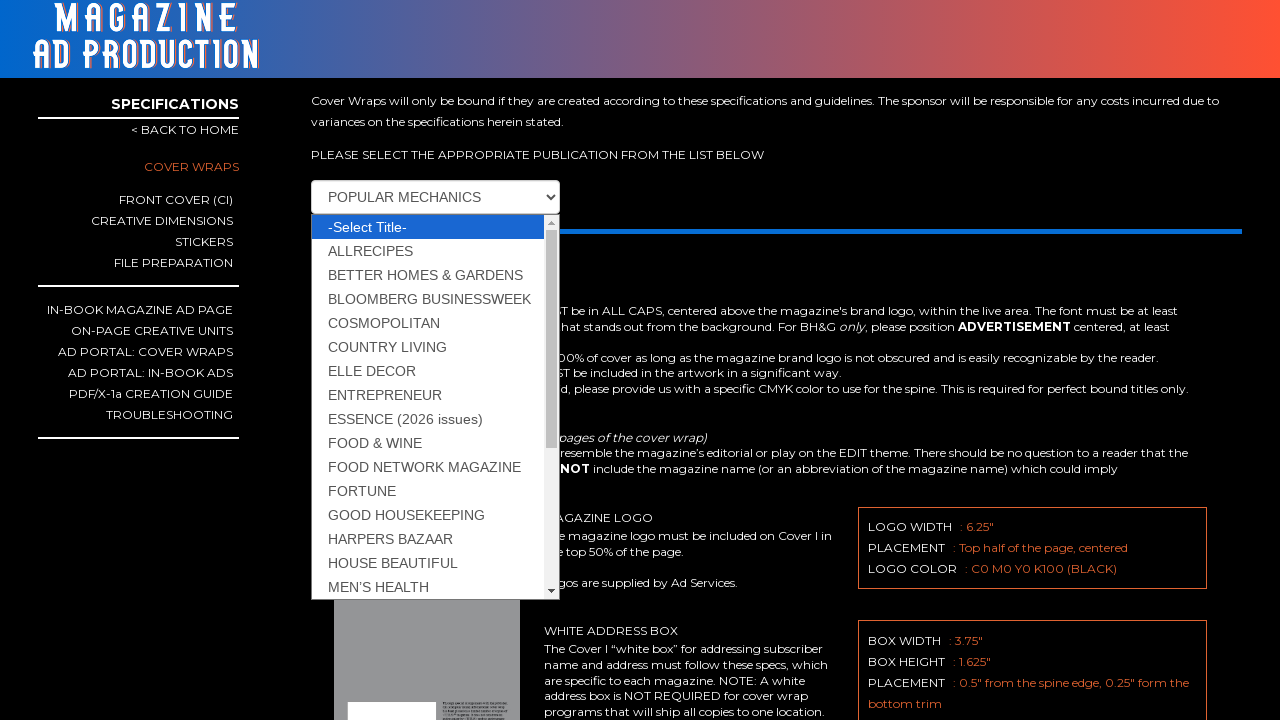

Selected dropdown option: REAL SIMPLE on select.form-control
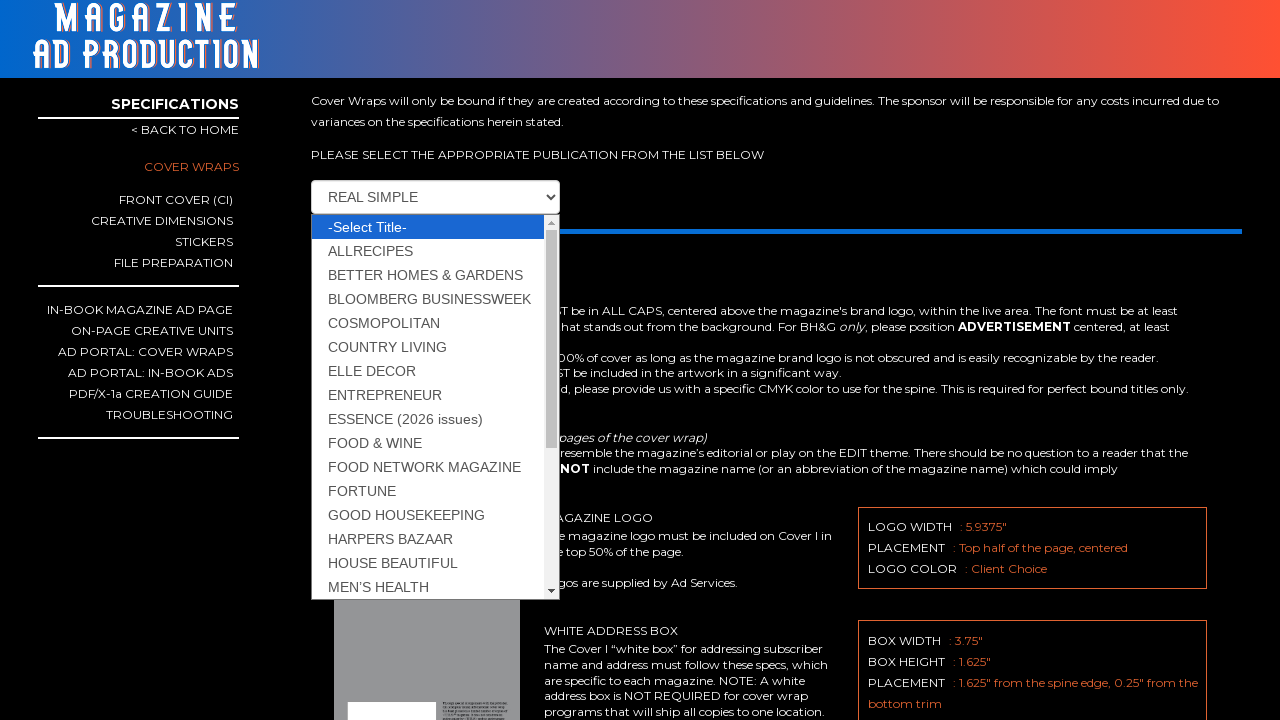

Selected dropdown option: SOUTHERN LIVING on select.form-control
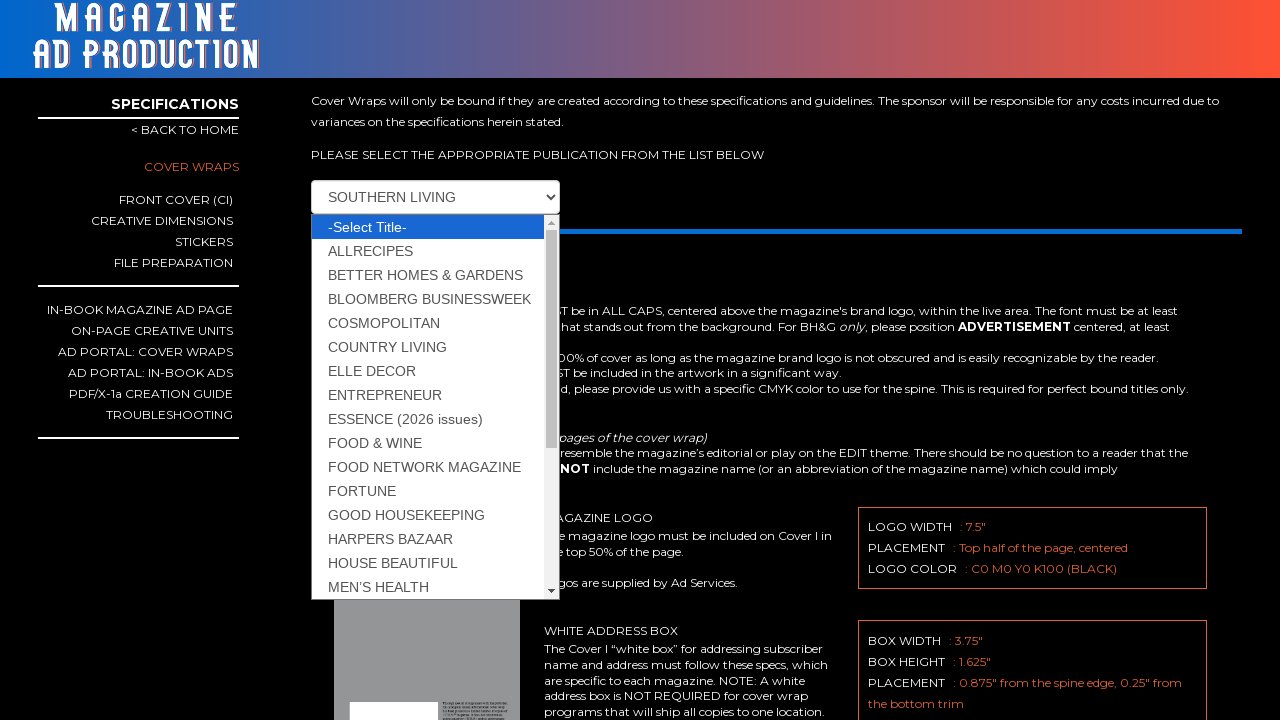

Selected dropdown option: SPORTS ILLUSTRATED on select.form-control
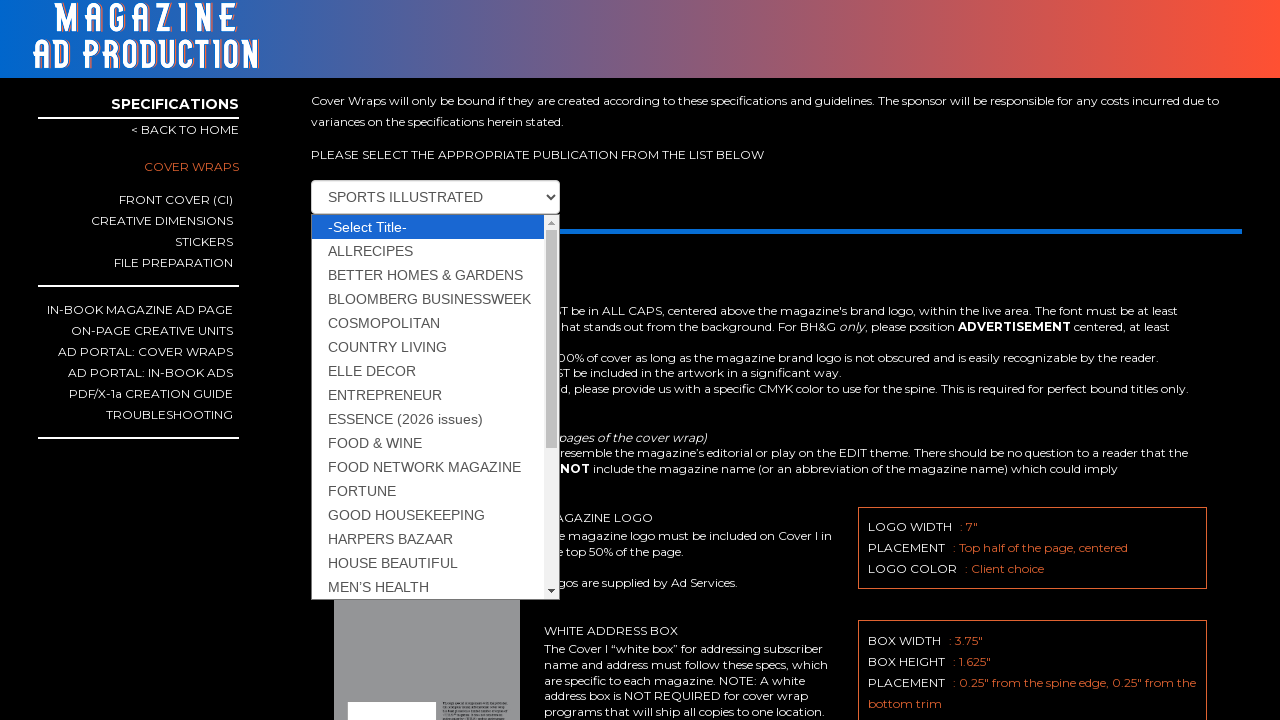

Selected dropdown option: TIME on select.form-control
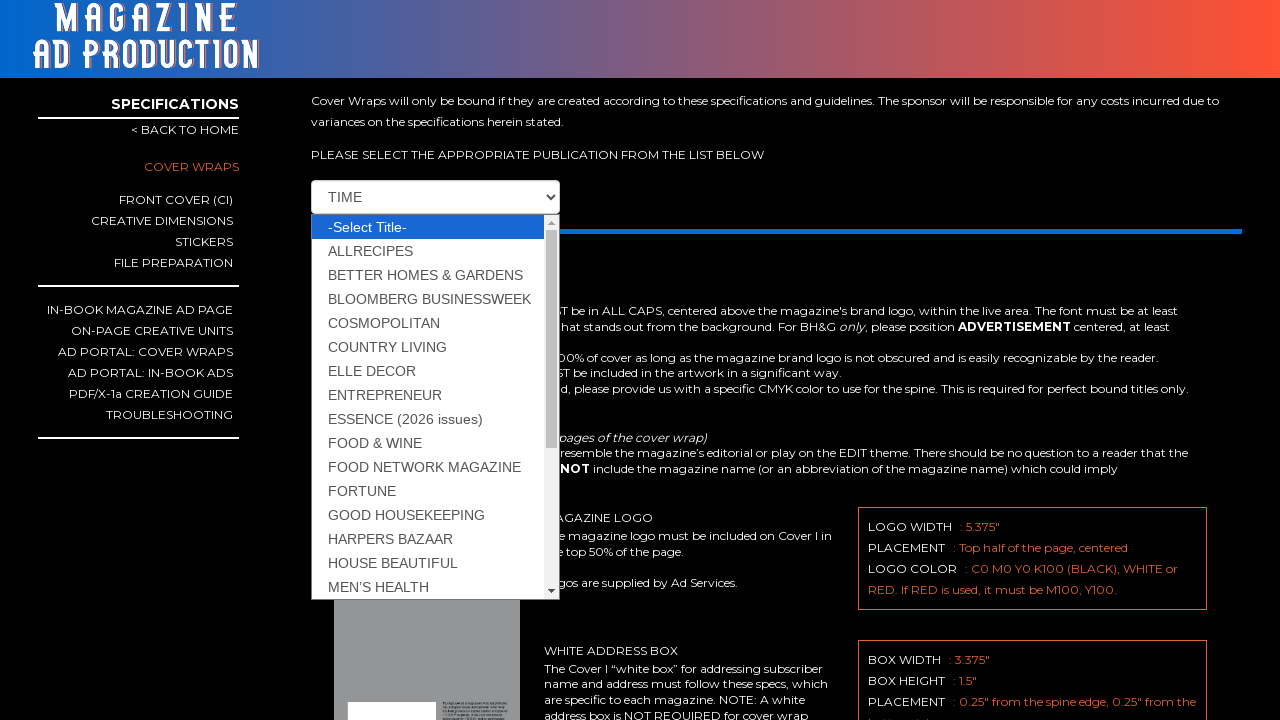

Selected dropdown option: TRAVEL + LEISURE on select.form-control
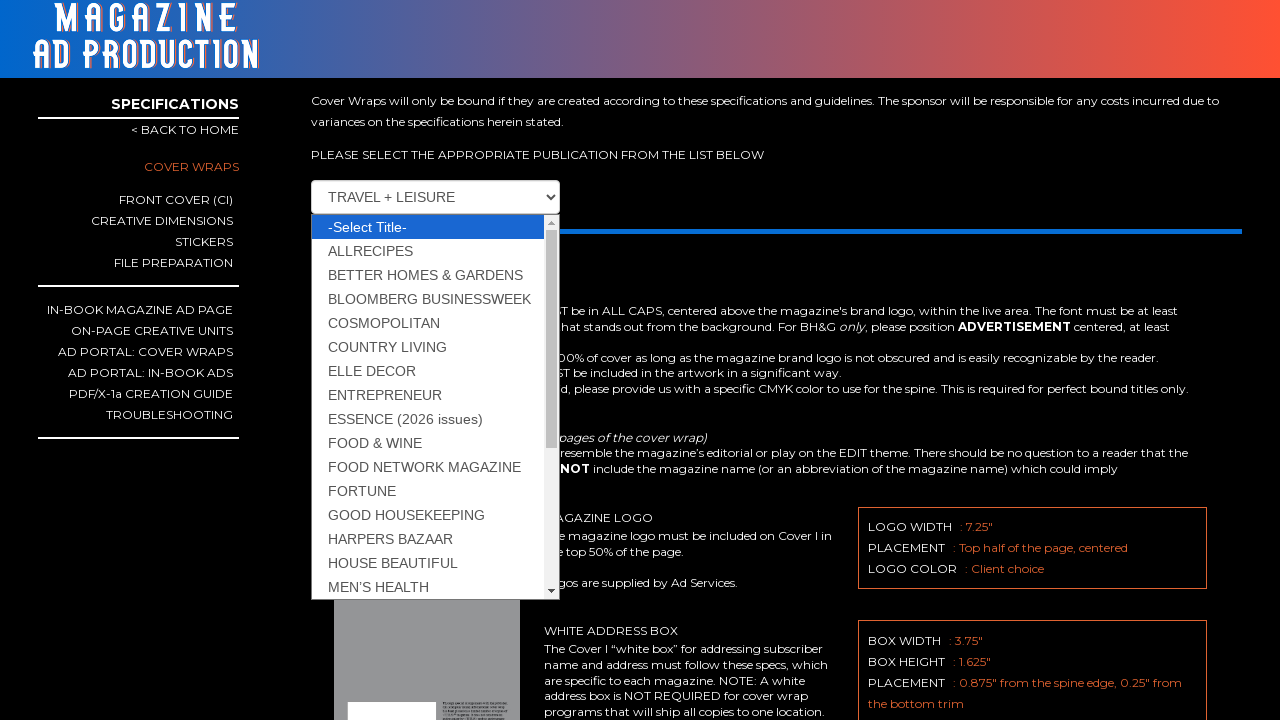

Selected dropdown option: VERANDA on select.form-control
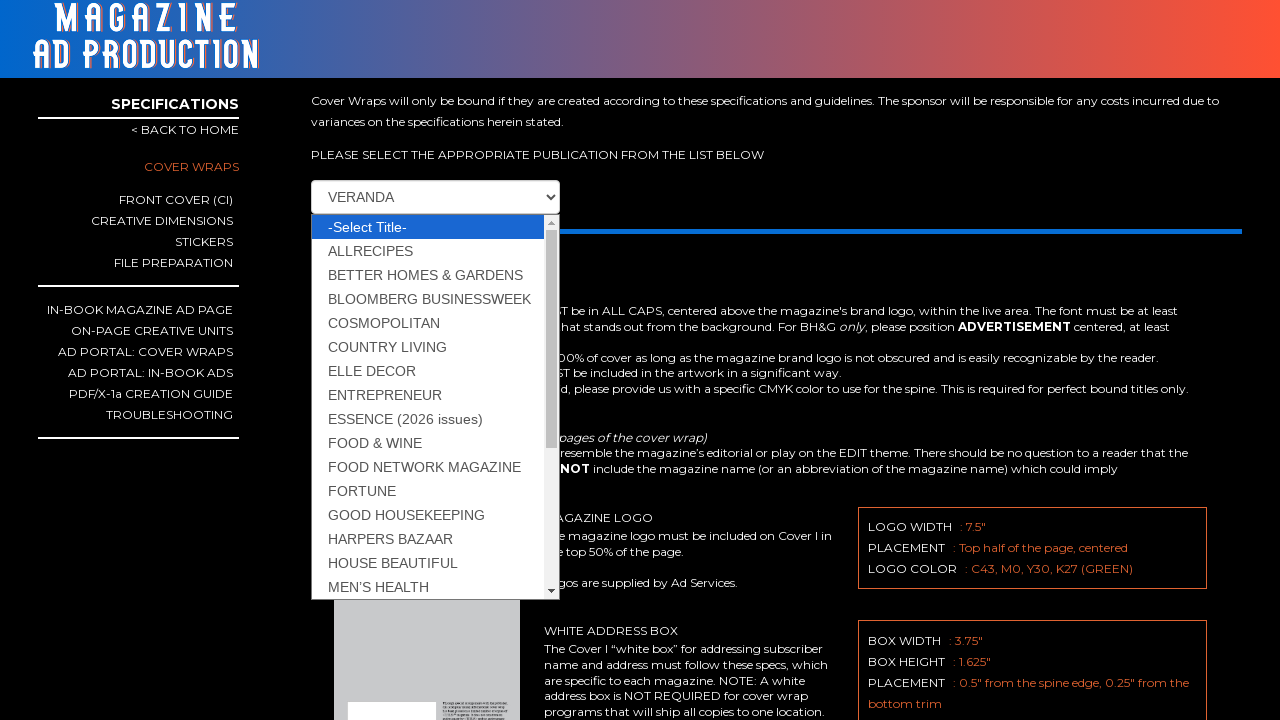

Selected dropdown option: WOMAN’S DAY on select.form-control
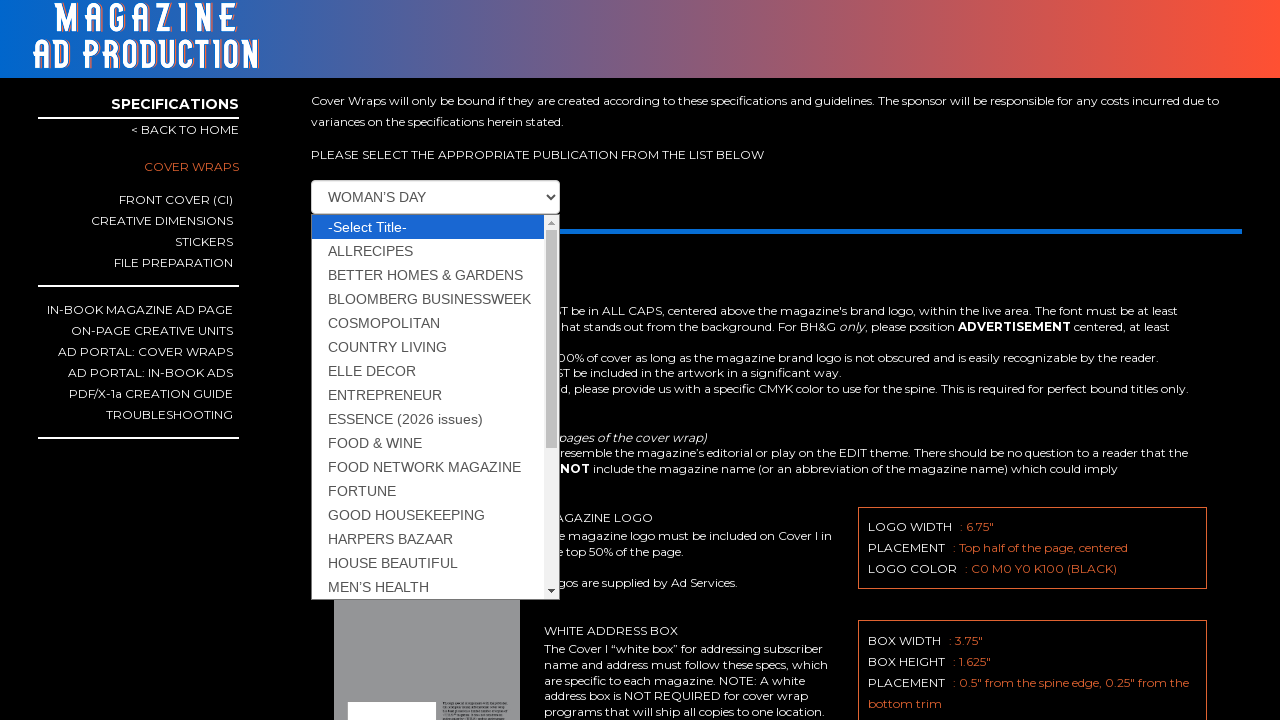

Selected dropdown option: WOMEN’S HEALTH on select.form-control
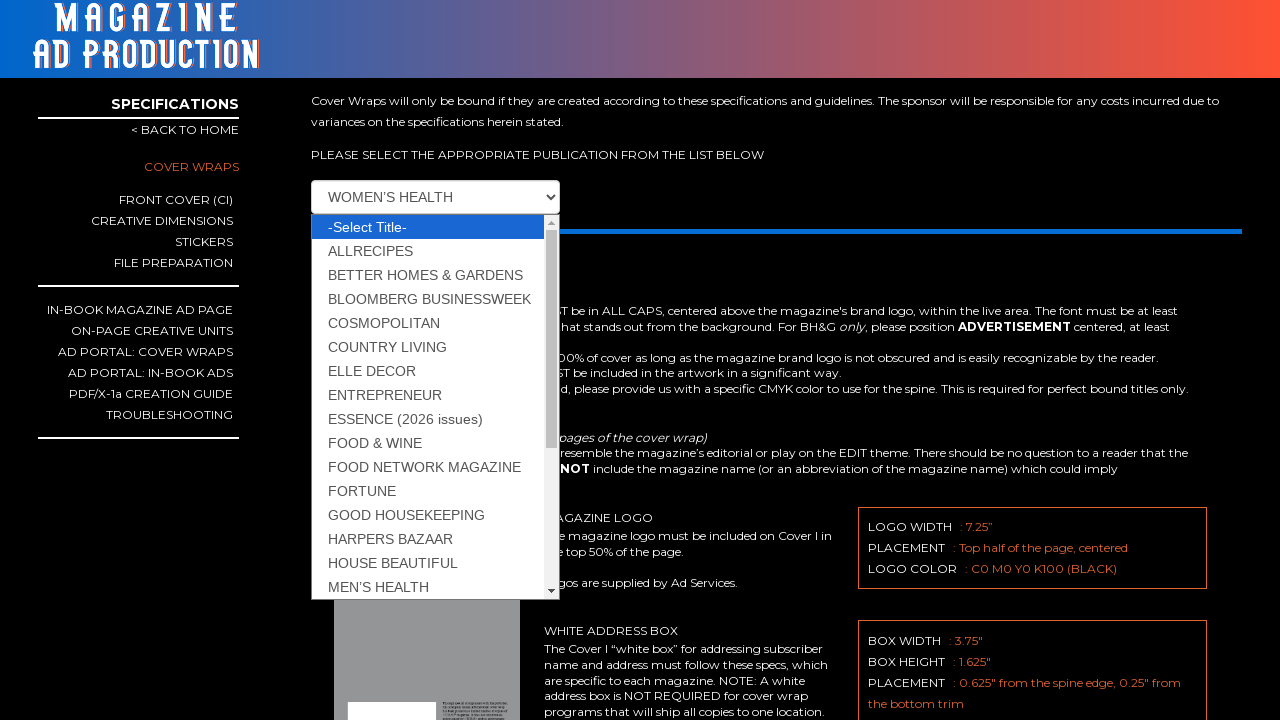

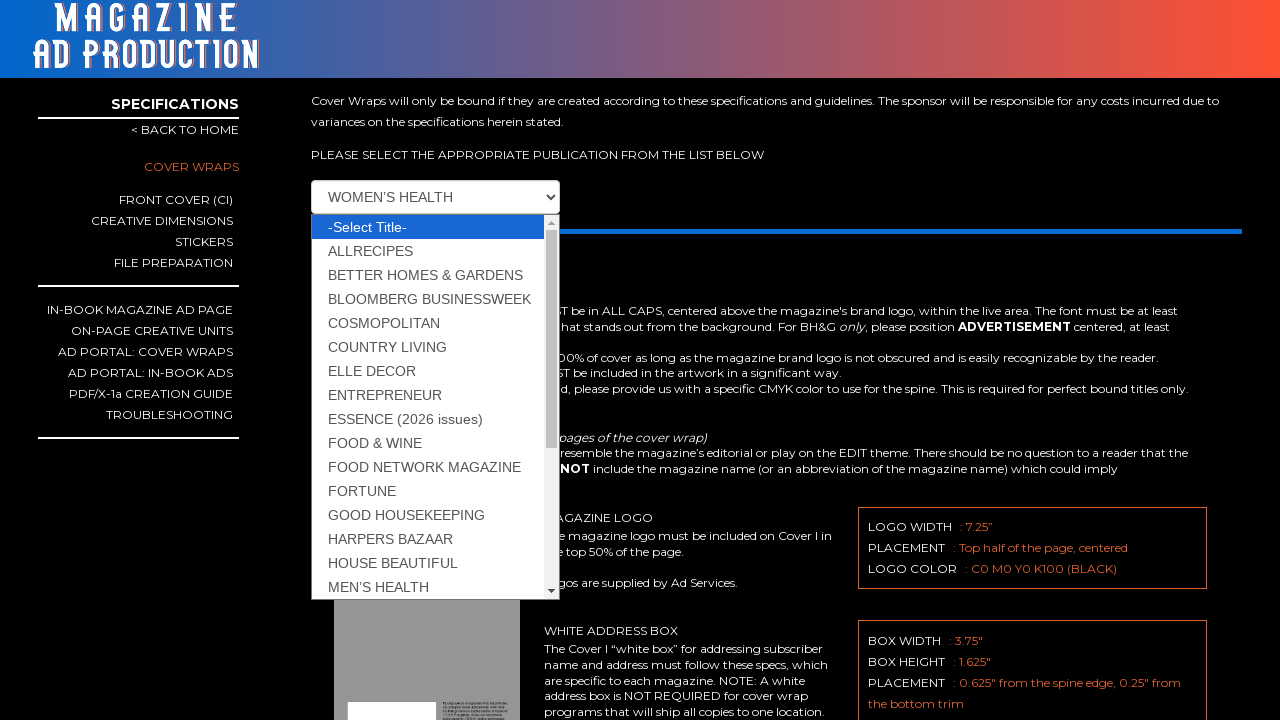